Tests checkbox functionality on a practice form by clicking three hobby checkboxes and verifying they are selected

Starting URL: https://demoqa.com/automation-practice-form

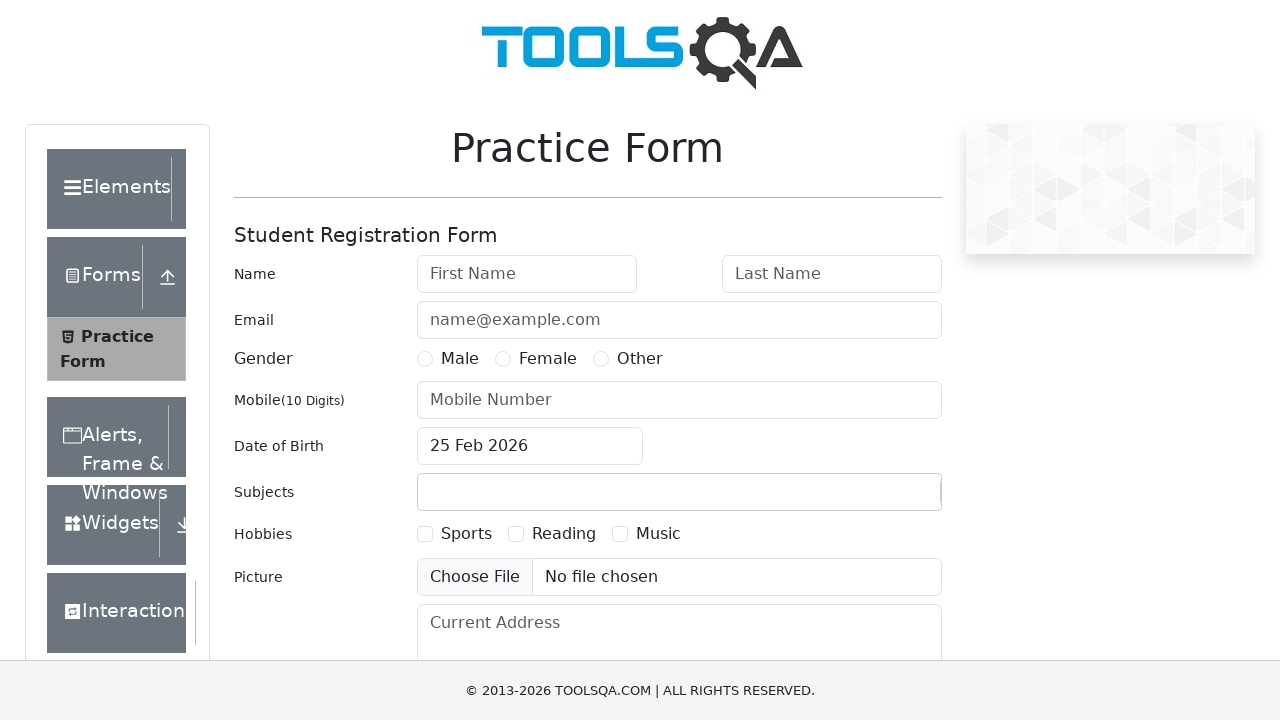

Clicked Sports hobby checkbox at (466, 534) on label[for='hobbies-checkbox-1']
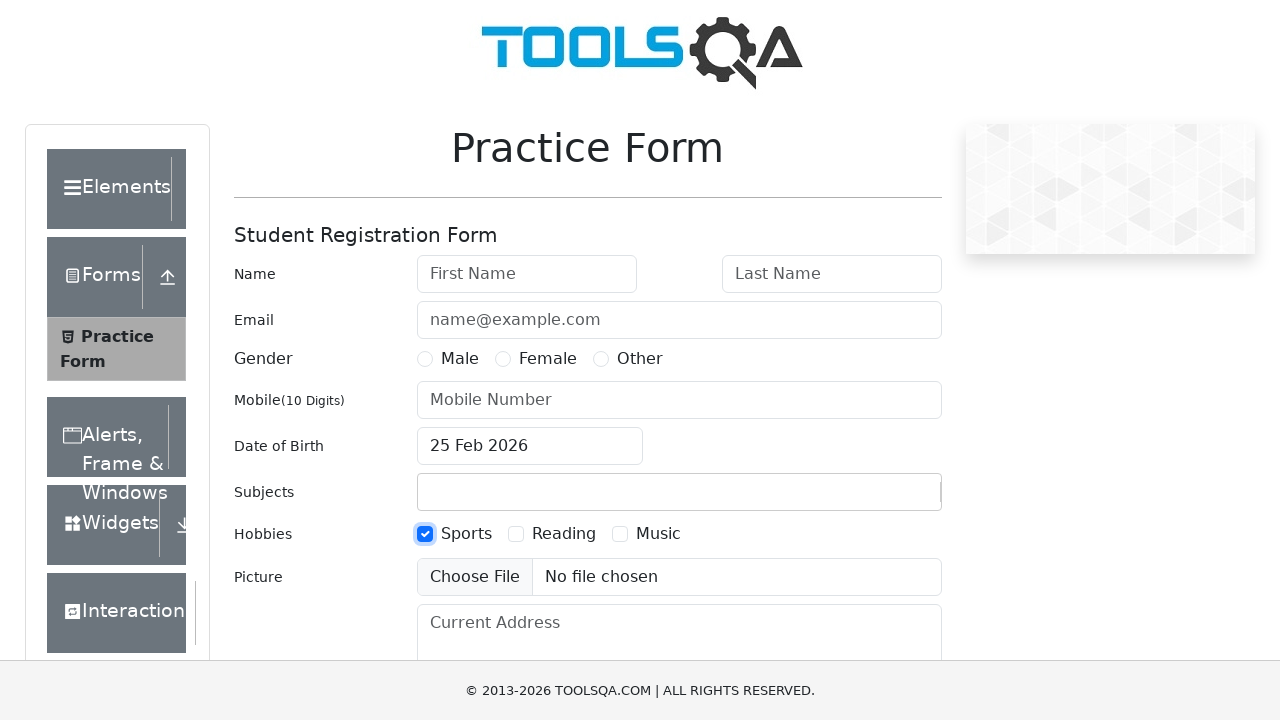

Clicked Reading hobby checkbox at (564, 534) on label[for='hobbies-checkbox-2']
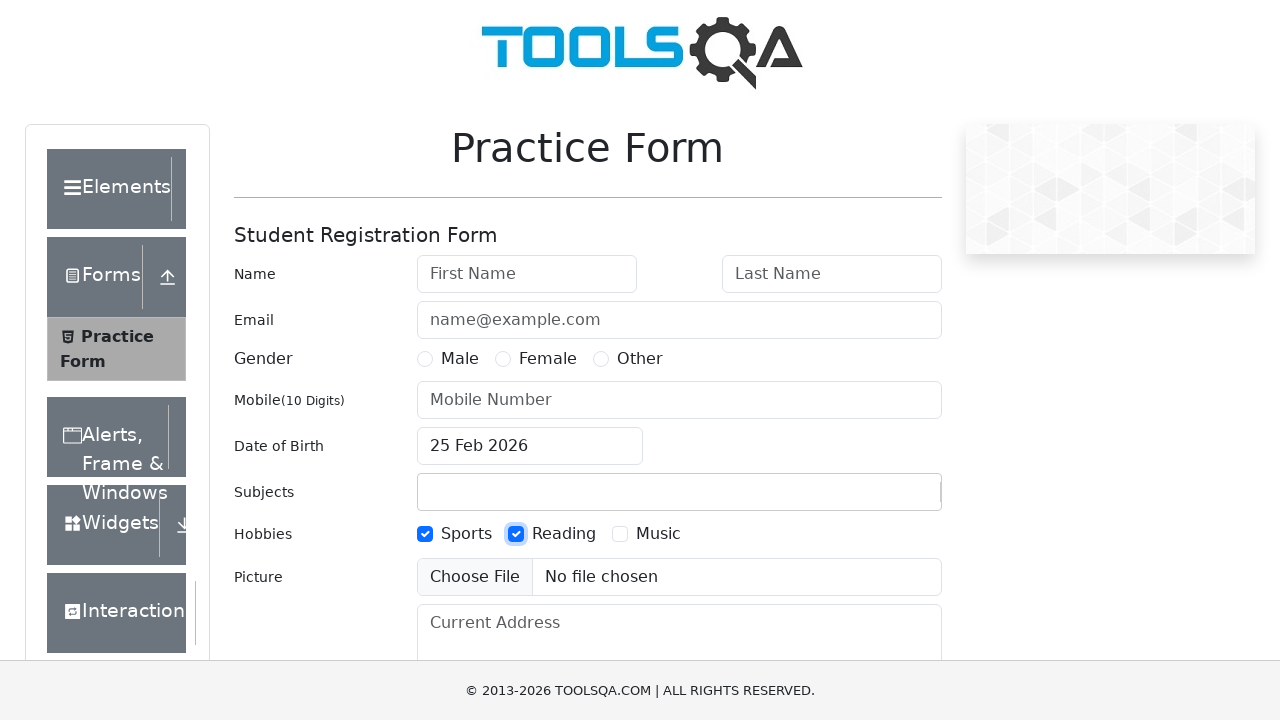

Clicked Music hobby checkbox at (658, 534) on label[for='hobbies-checkbox-3']
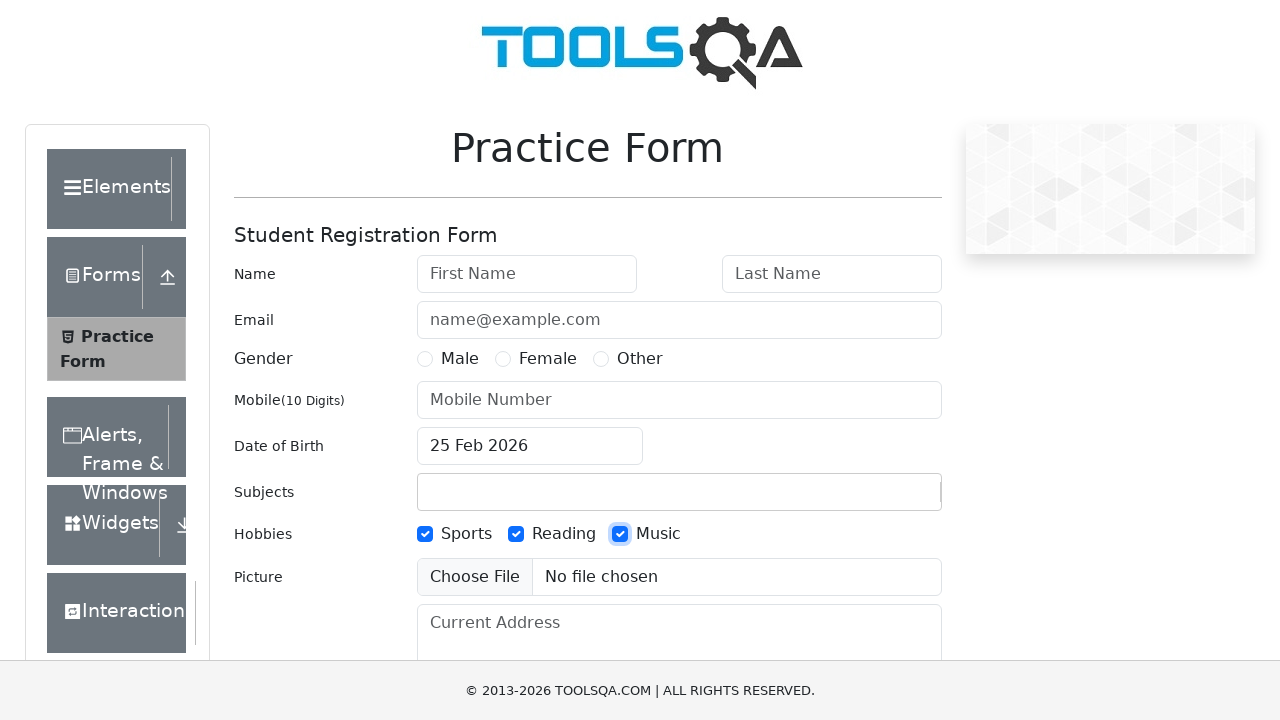

Verified Sports checkbox is selected
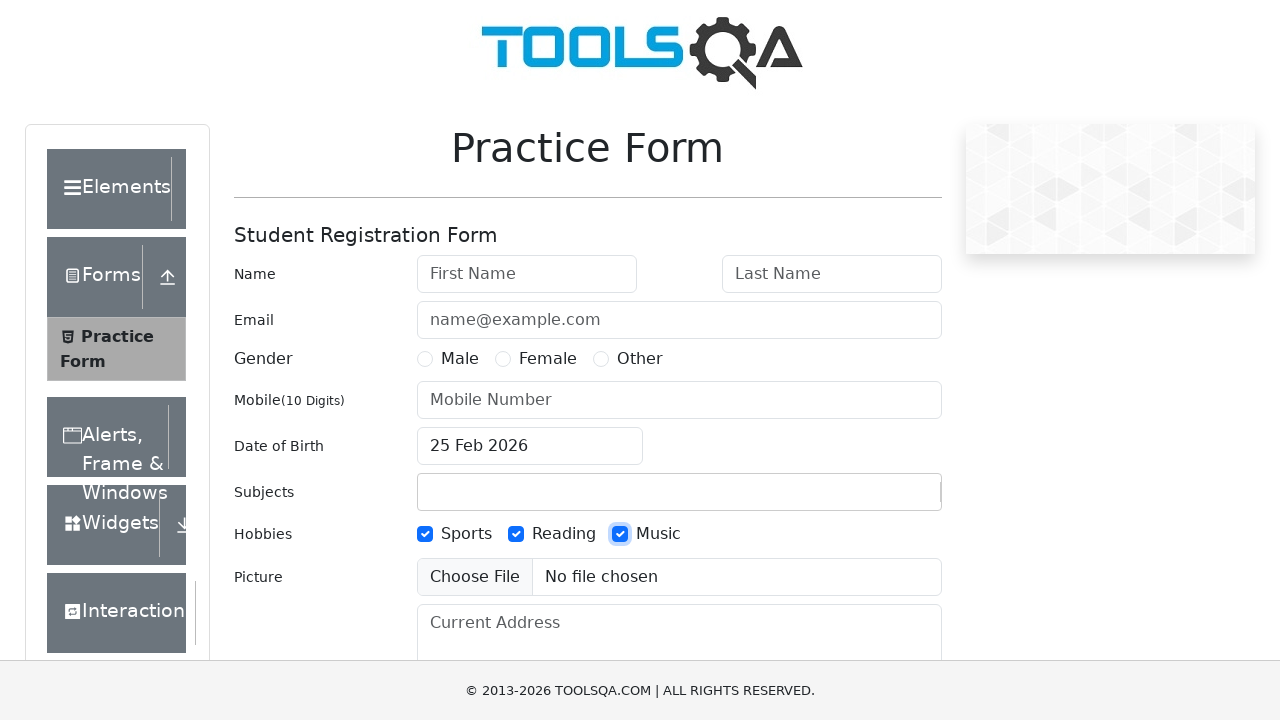

Verified Reading checkbox is selected
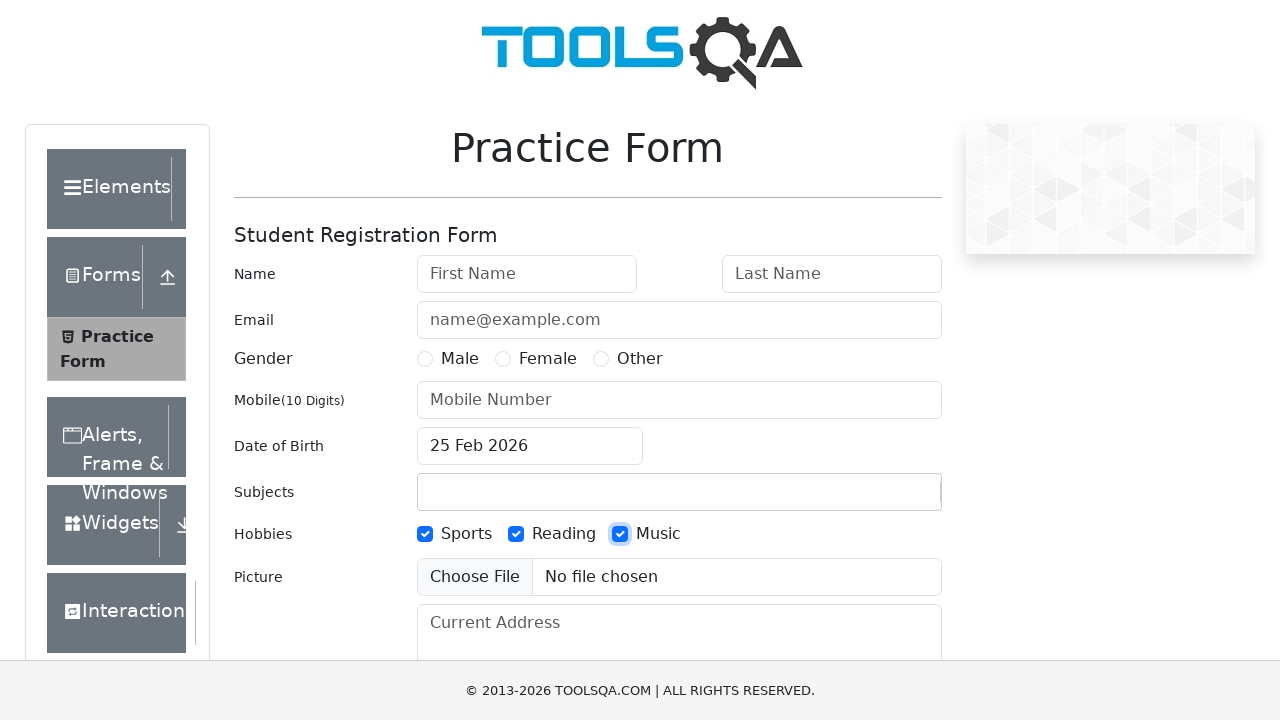

Verified Music checkbox is selected
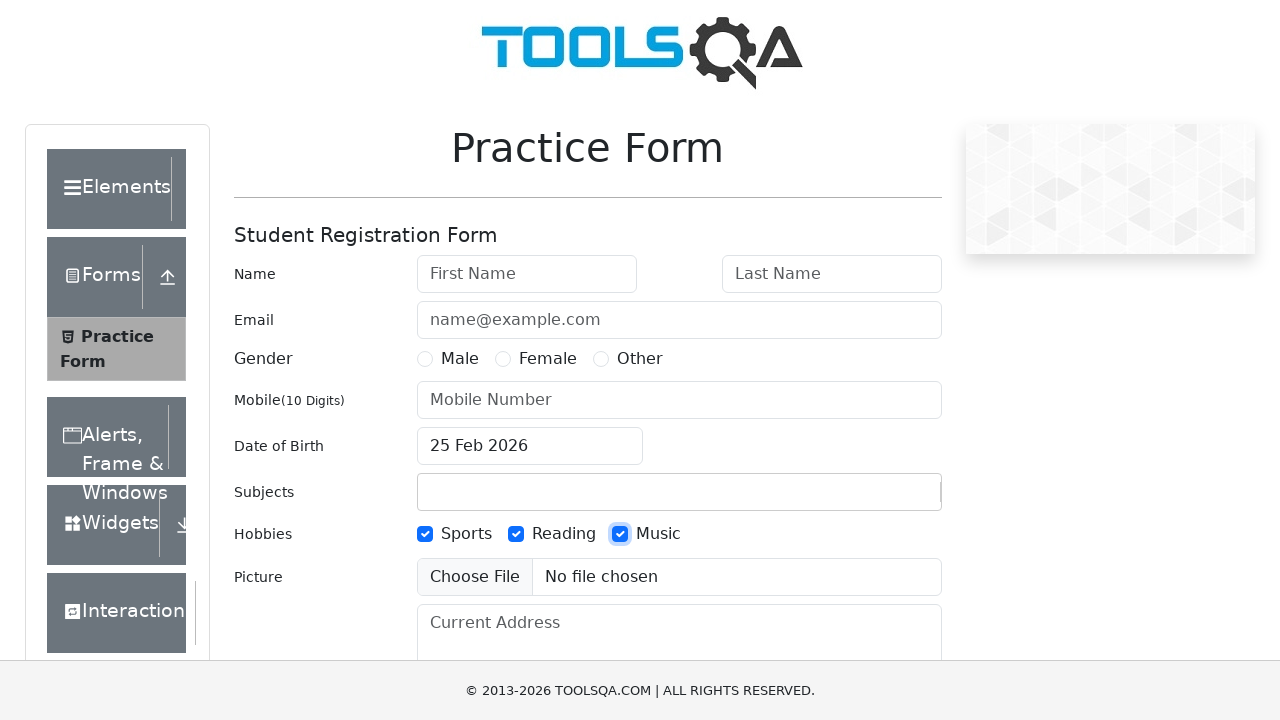

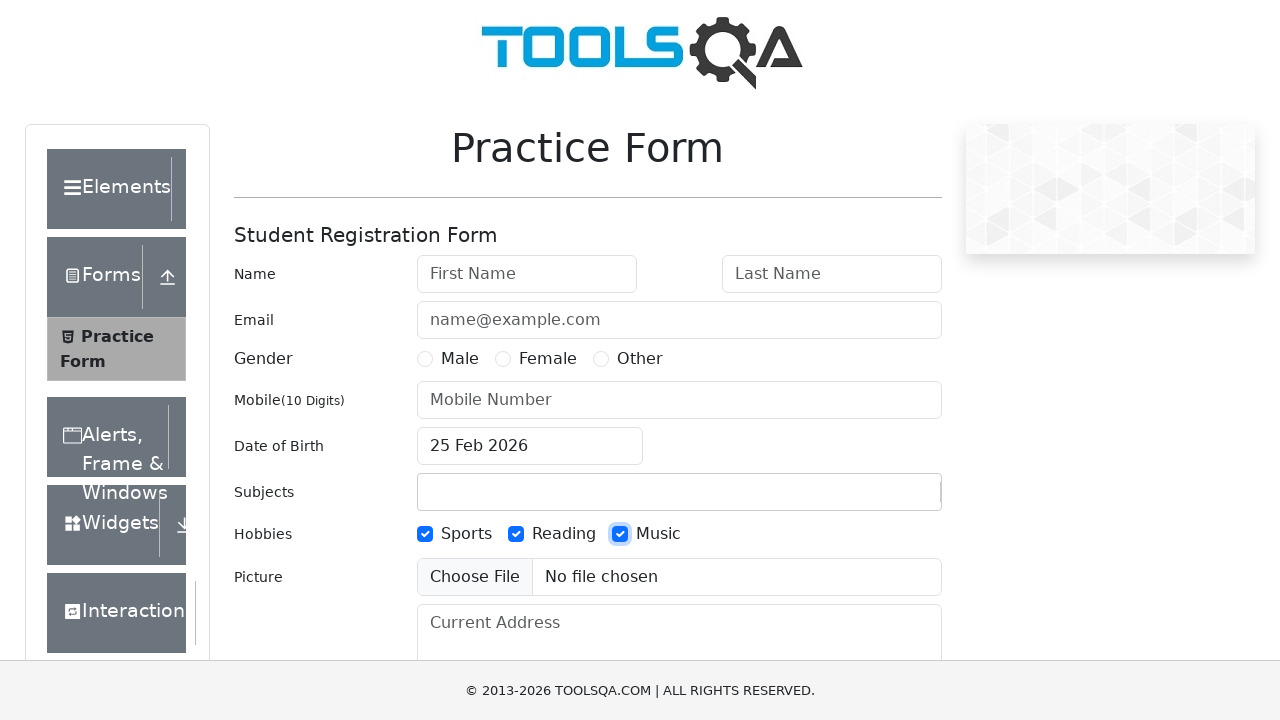